Loads the page and verifies the page title is "Simple registration form"

Starting URL: http://suninjuly.github.io/explicit_wait2.html

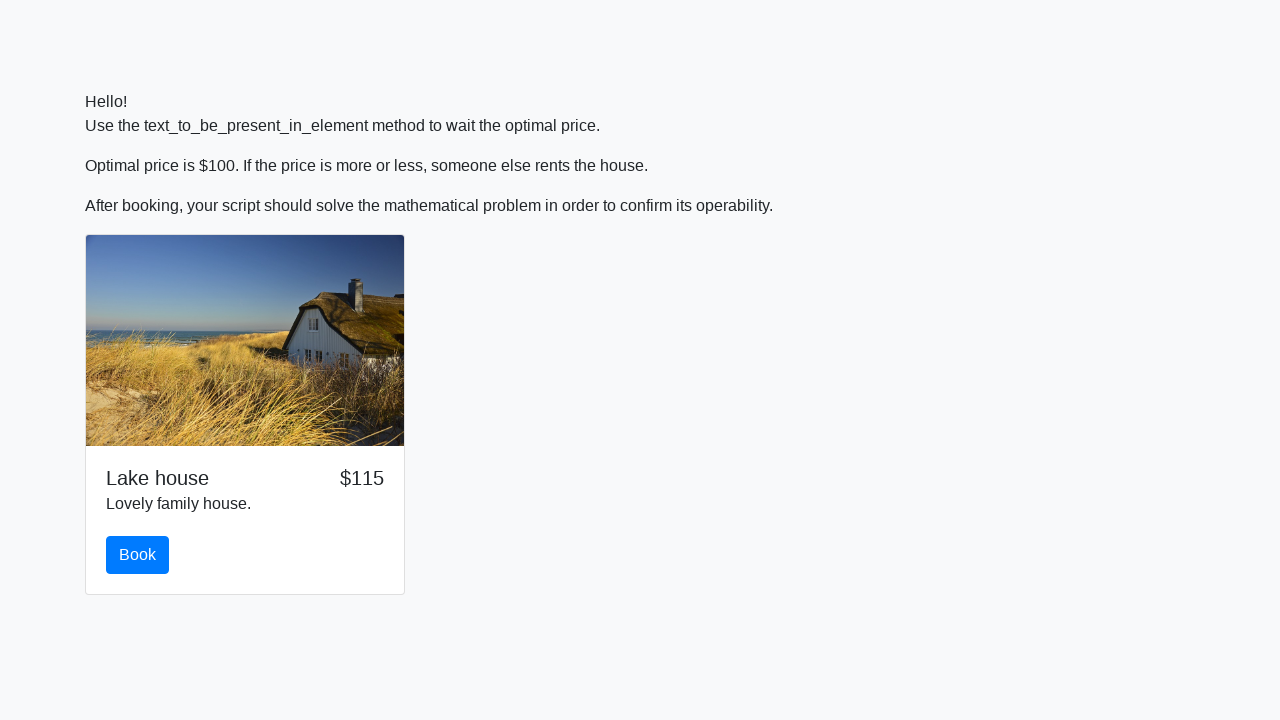

Navigated to http://suninjuly.github.io/explicit_wait2.html
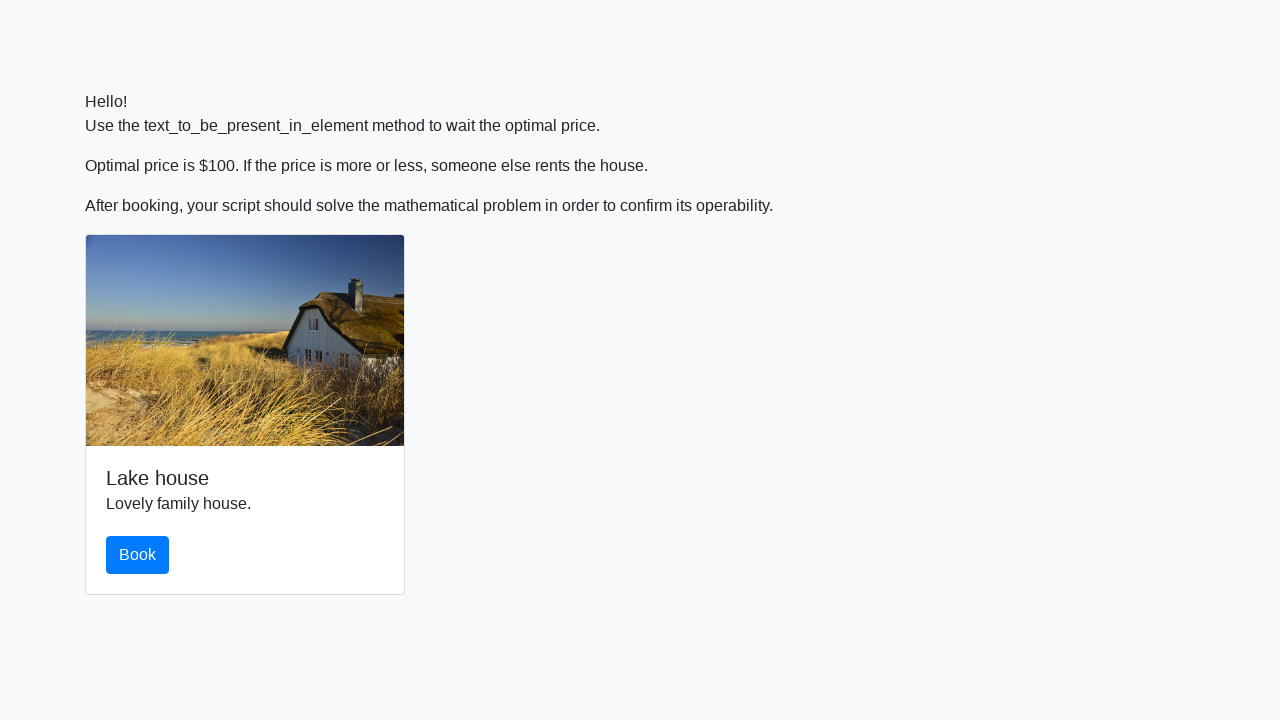

Verified page title is 'Simple registration form'
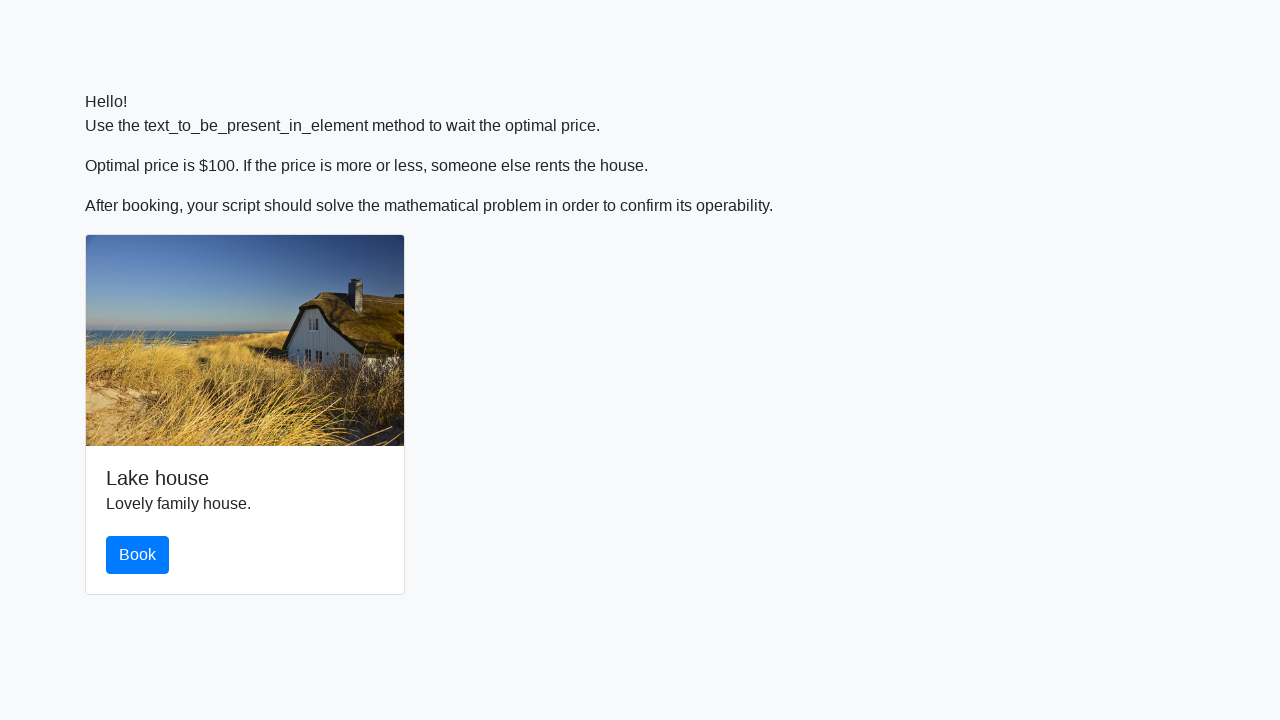

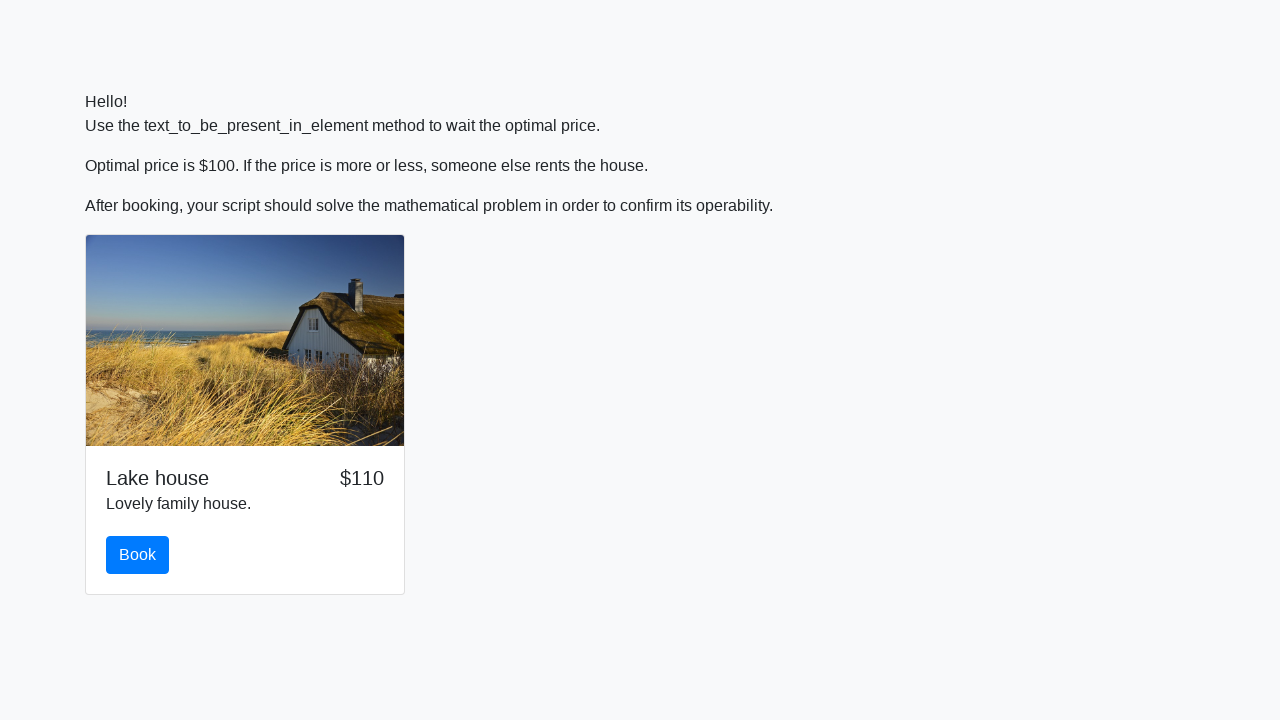